Locates all product names on the demoblaze homepage and verifies products are displayed

Starting URL: https://demoblaze.com/

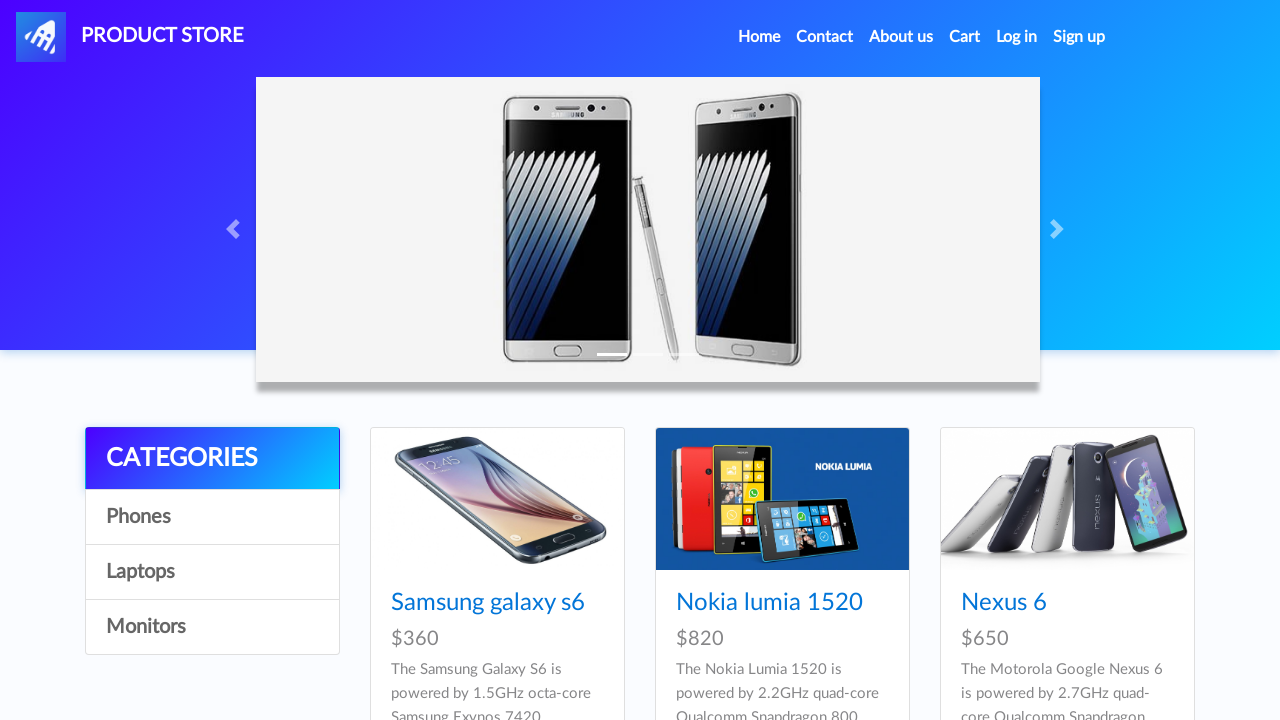

Waited for products container to load
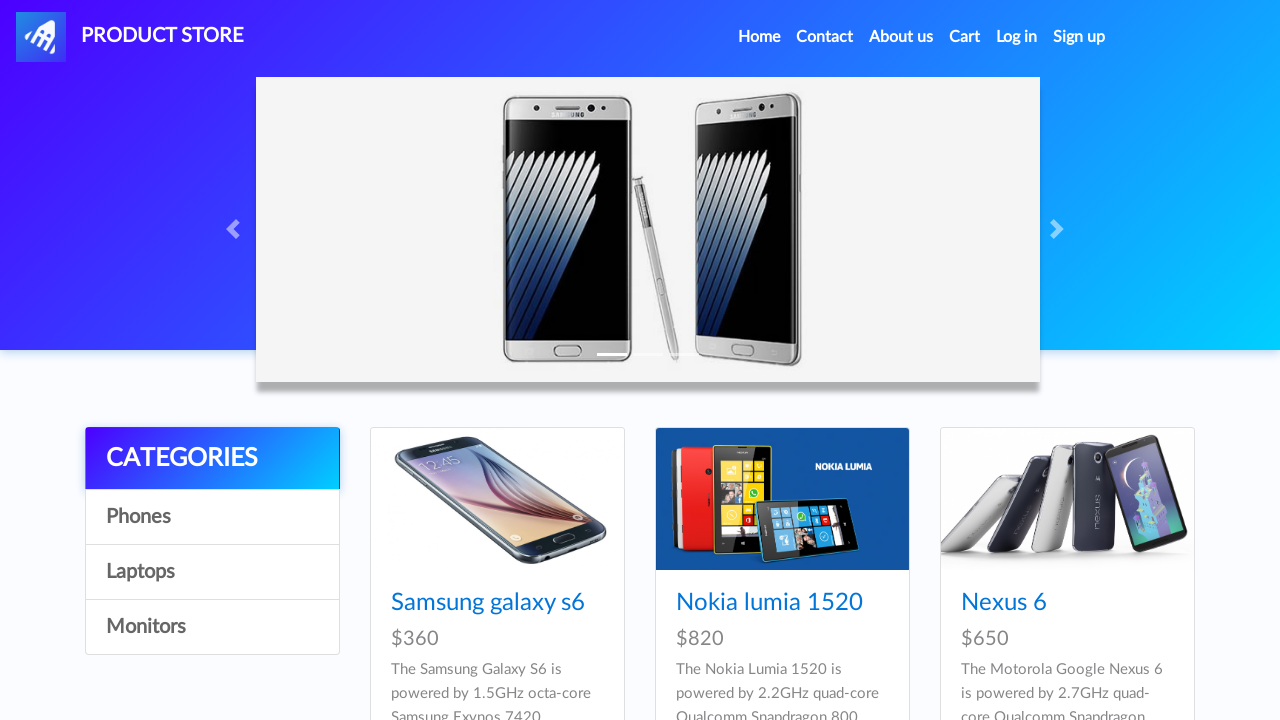

Located 9 product names on the demoblaze homepage
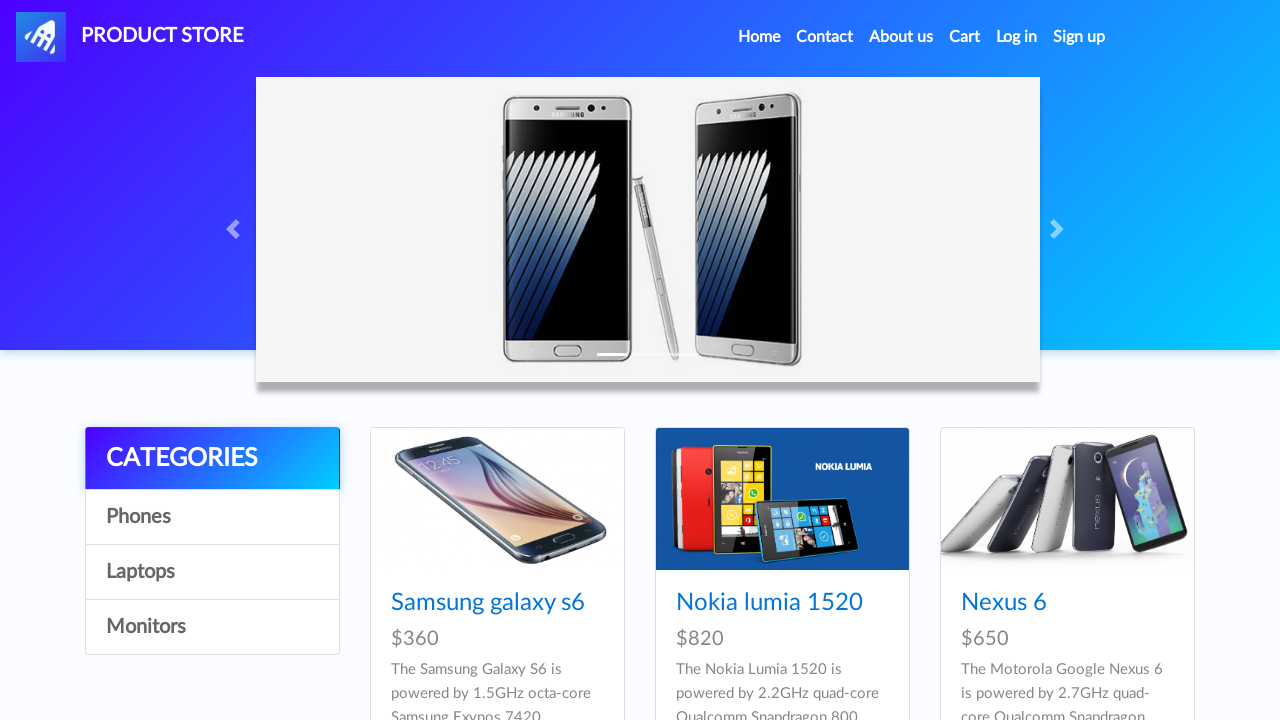

Verified that at least one product is displayed
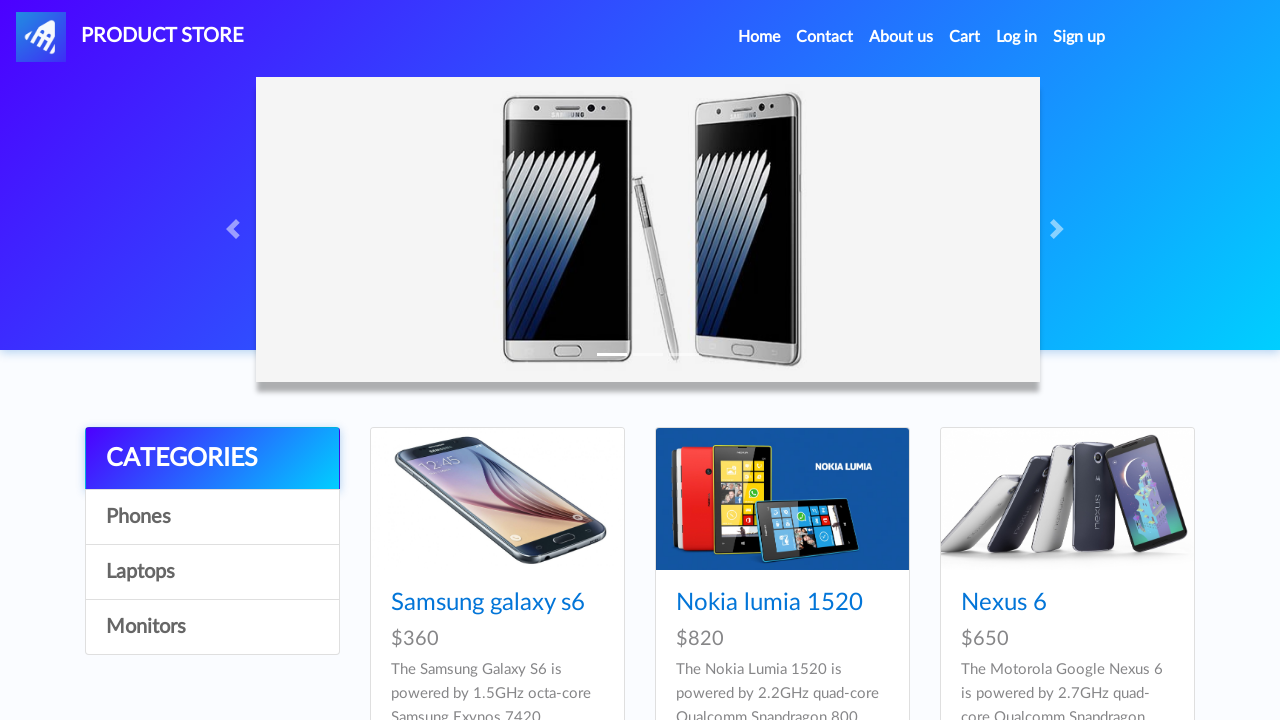

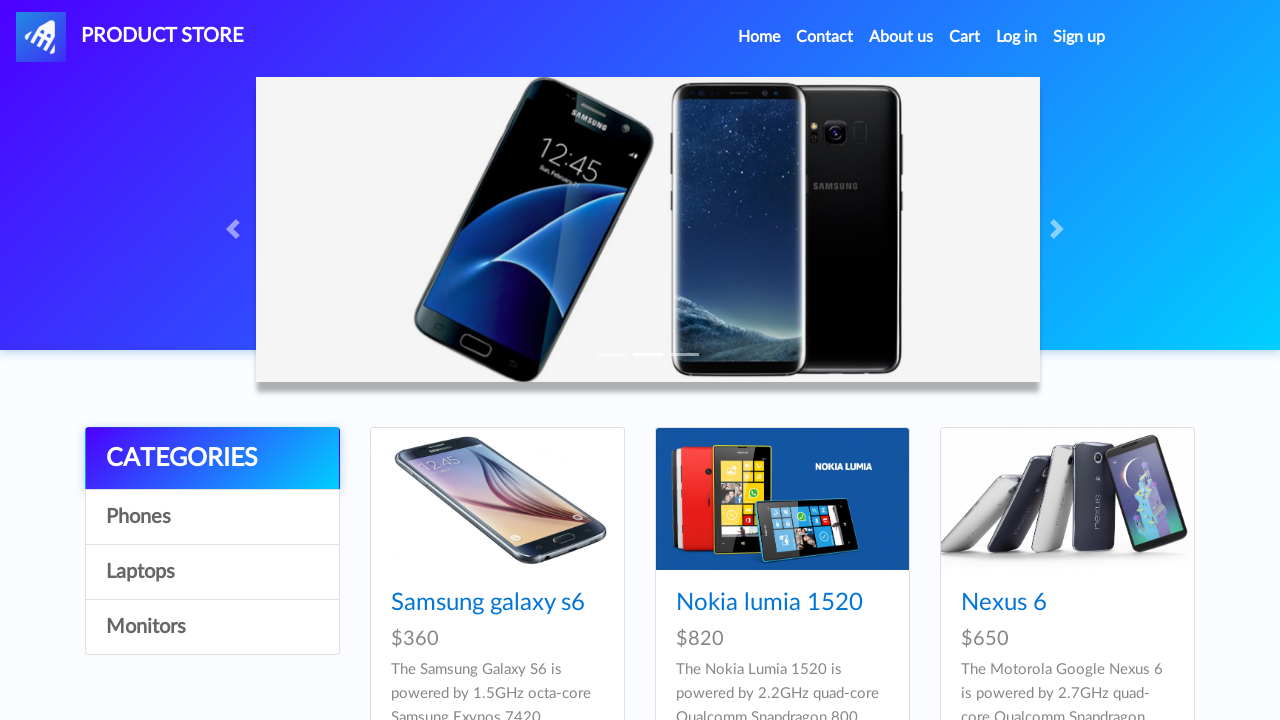